Navigates to a sitemap page, clicks on a 404 error page link, and verifies the navigation was successful

Starting URL: https://www.getcalley.com/page-sitemap.xml

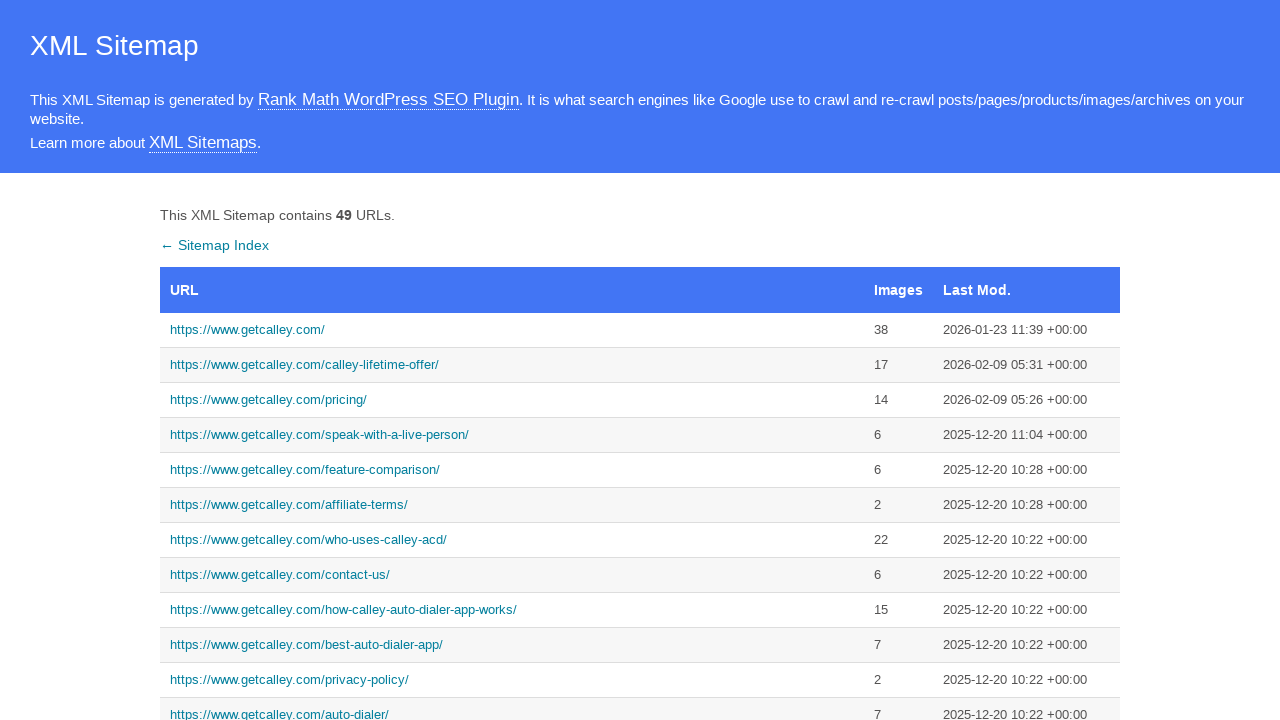

Clicked on 404 page link from sitemap at (512, 360) on a:has-text('https://www.getcalley.com/404-page-not-found/')
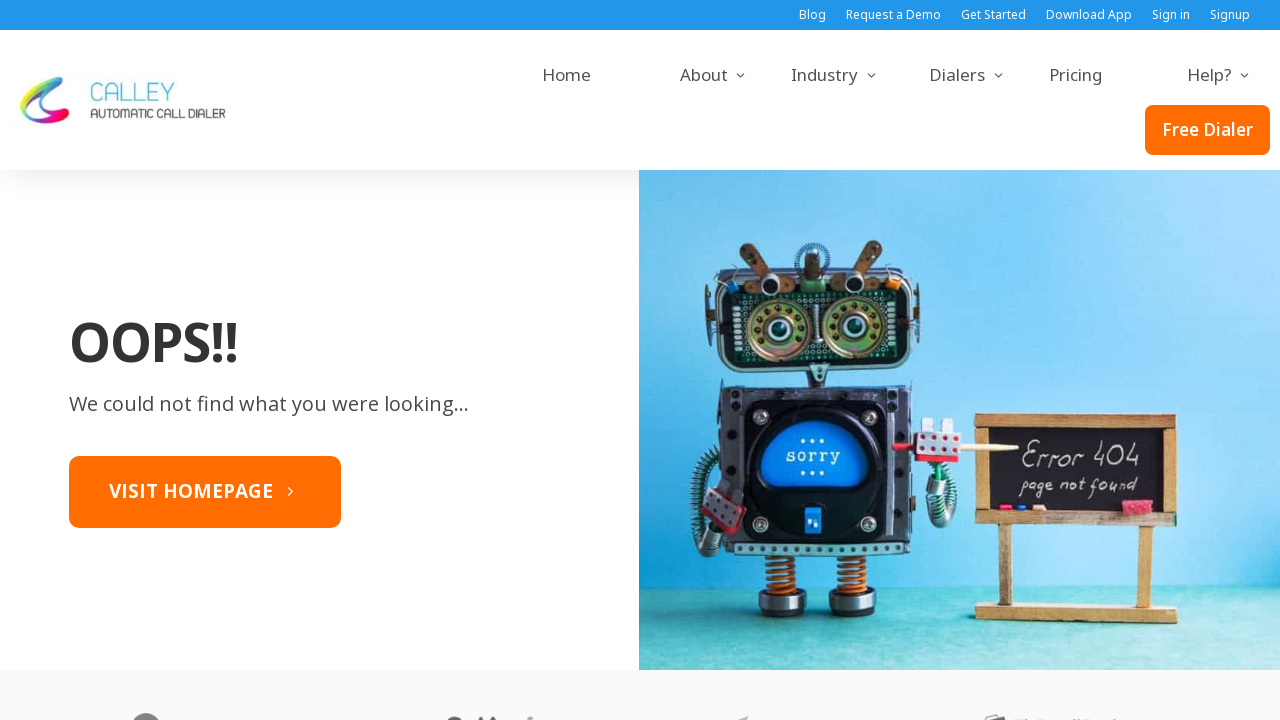

Waited for navigation to 404 page to complete
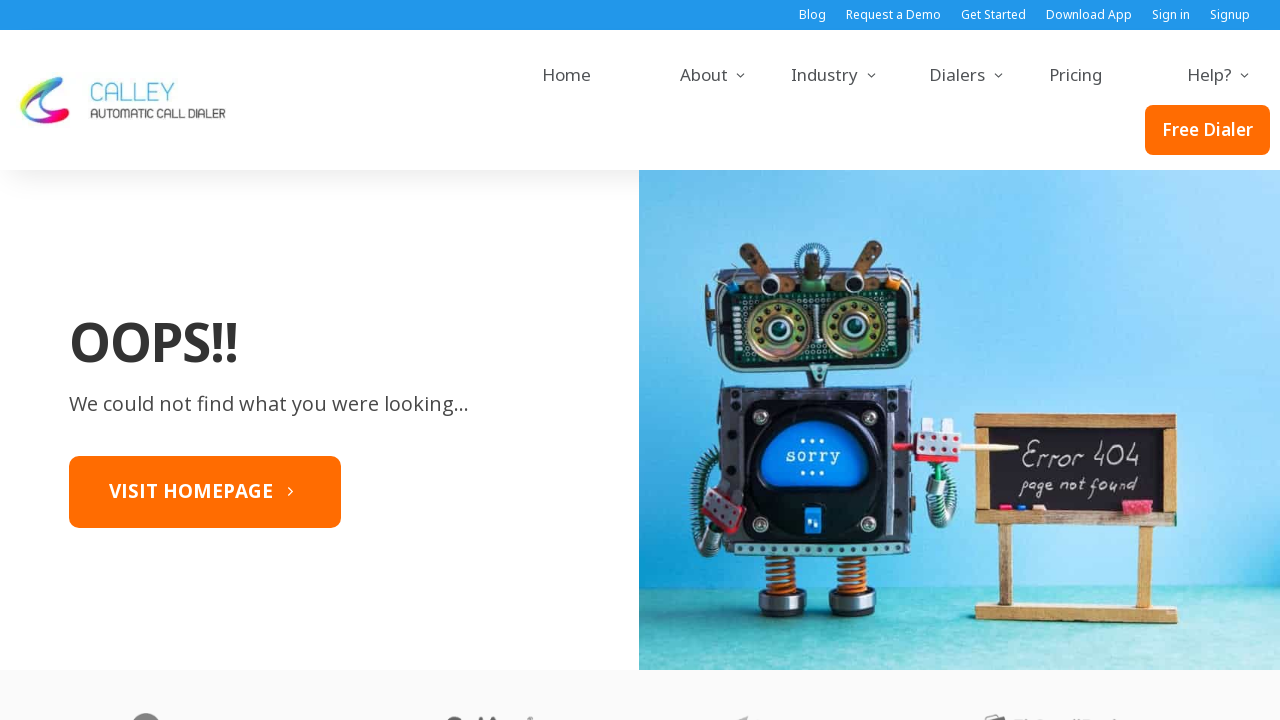

Verified successful navigation to 404 page
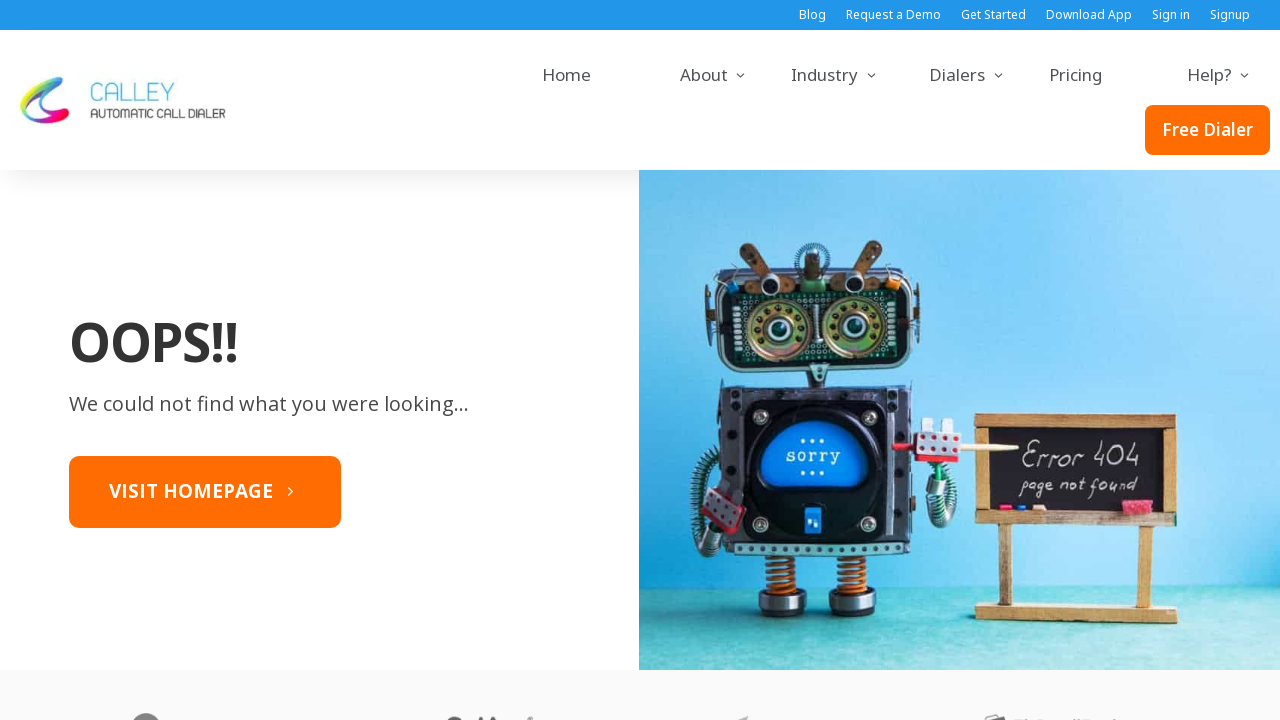

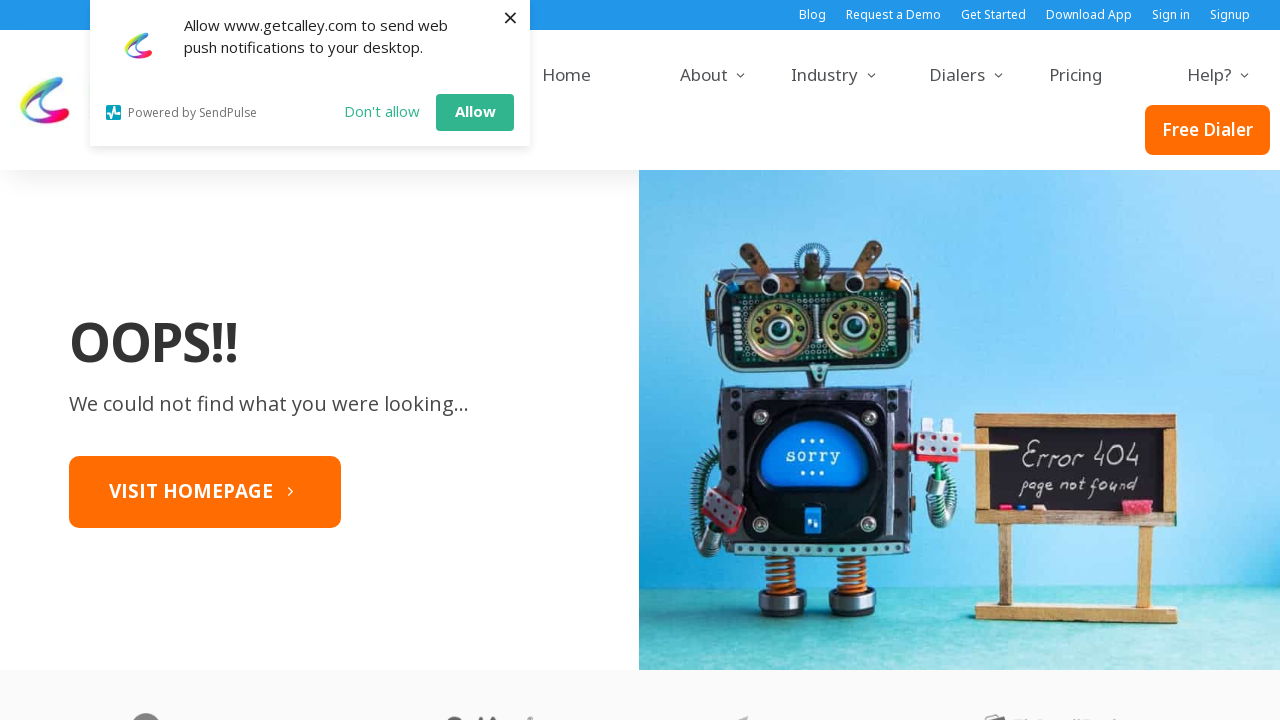